Tests clicking a timer button that becomes clickable after a delay, then accepts the resulting alert dialog

Starting URL: https://omayo.blogspot.com/

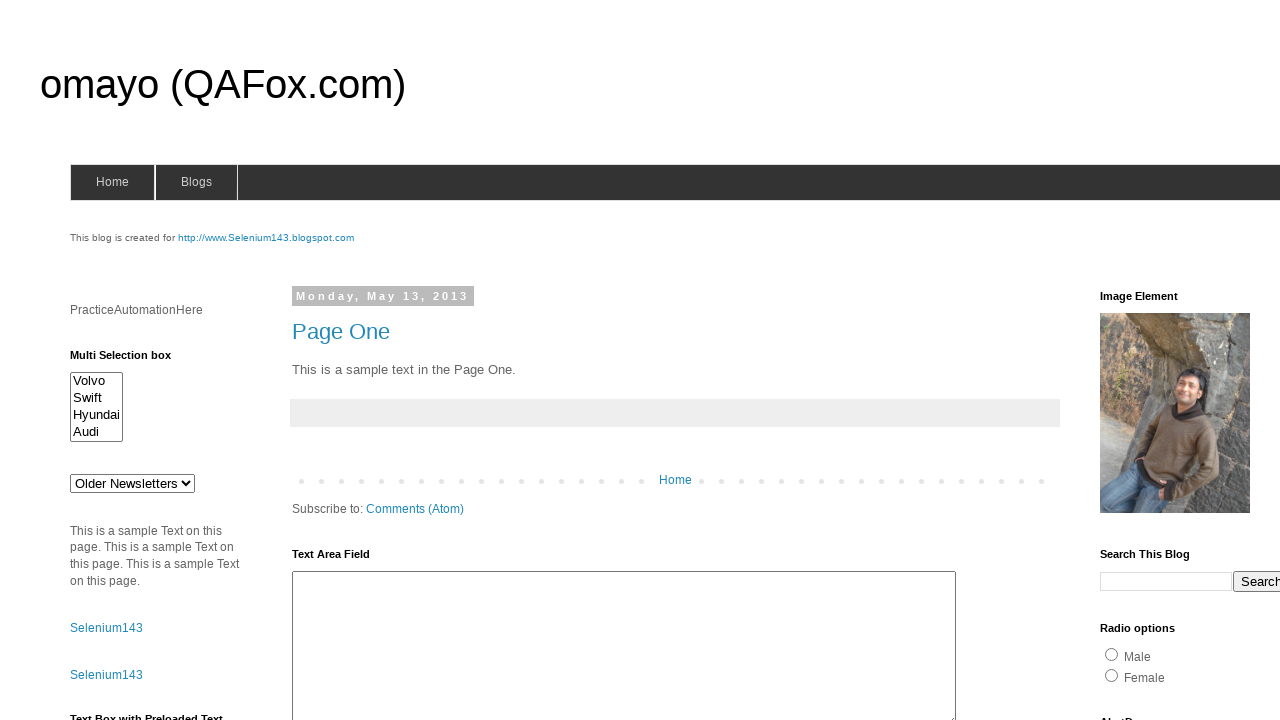

Scrolled down to make timer button visible
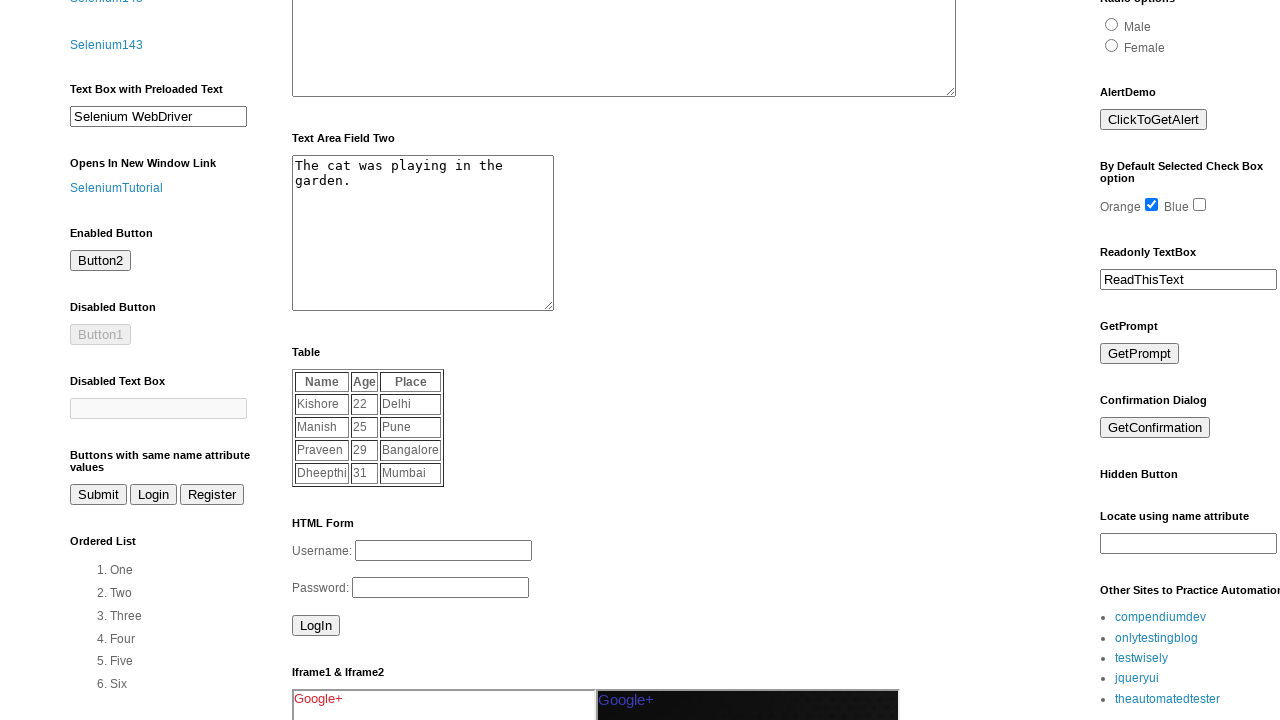

Timer button became visible
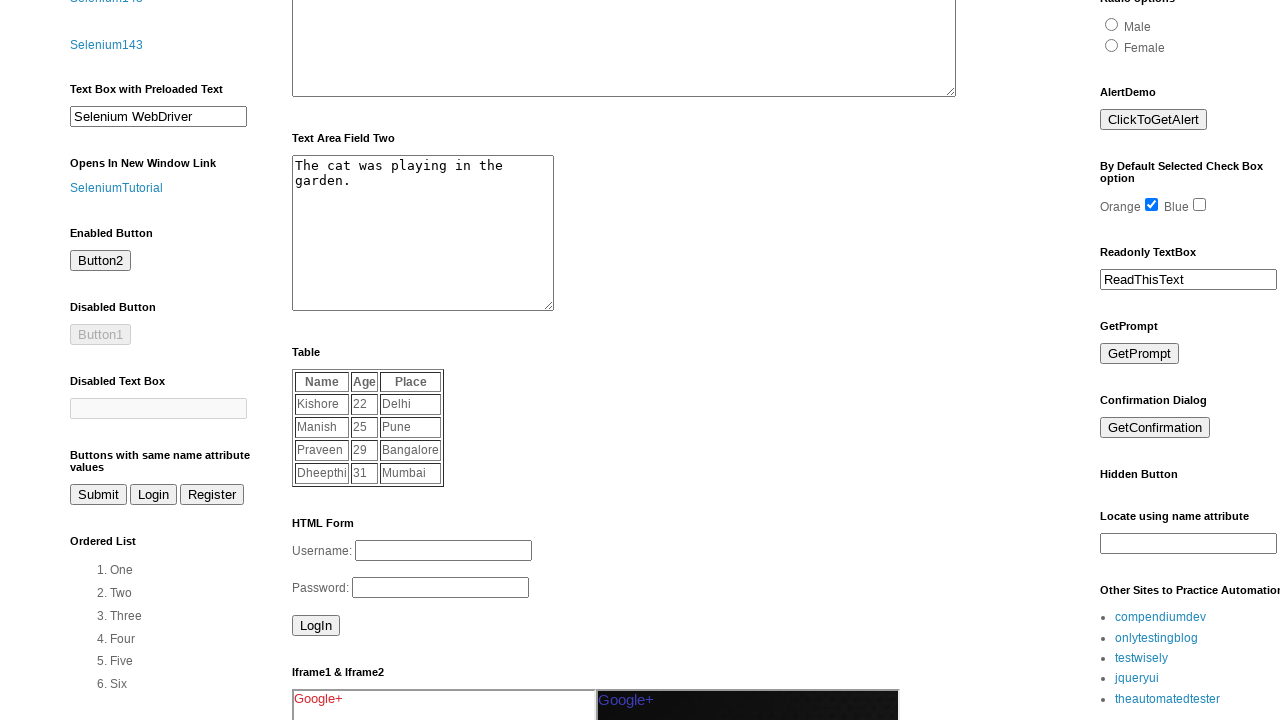

Waited 5 seconds for timer button to become clickable
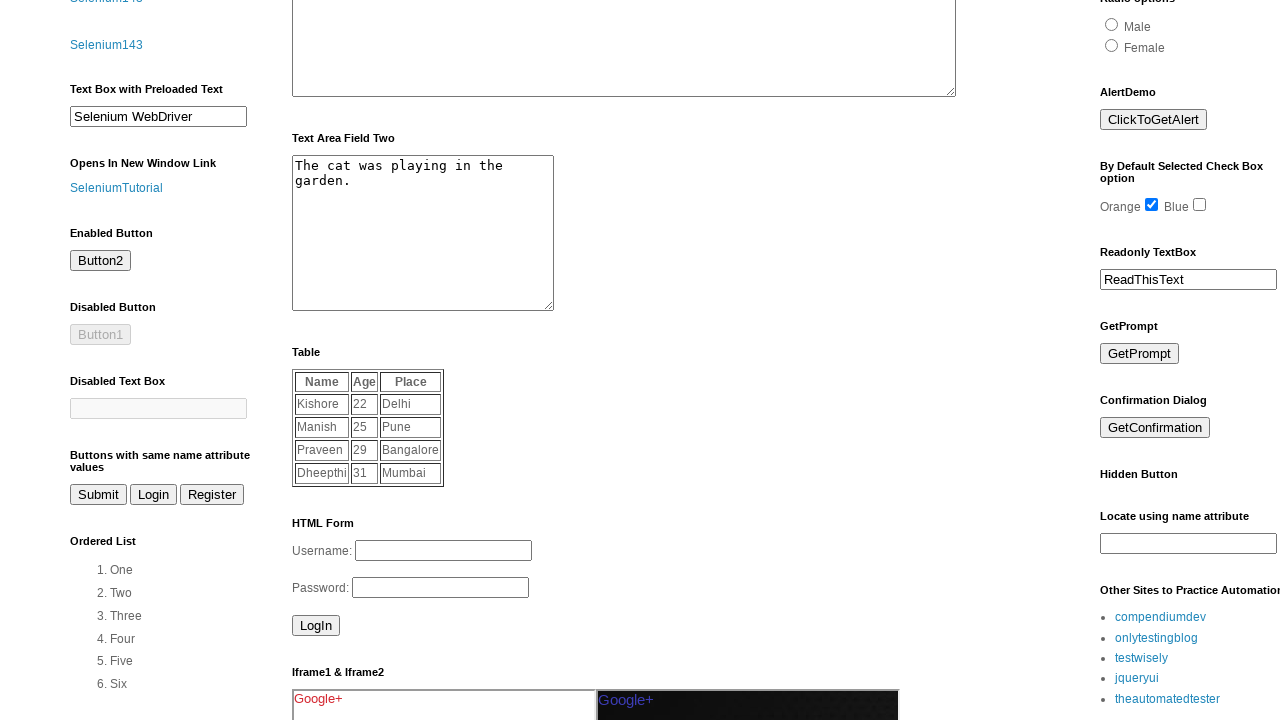

Clicked the timer button at (100, 361) on #timerButton
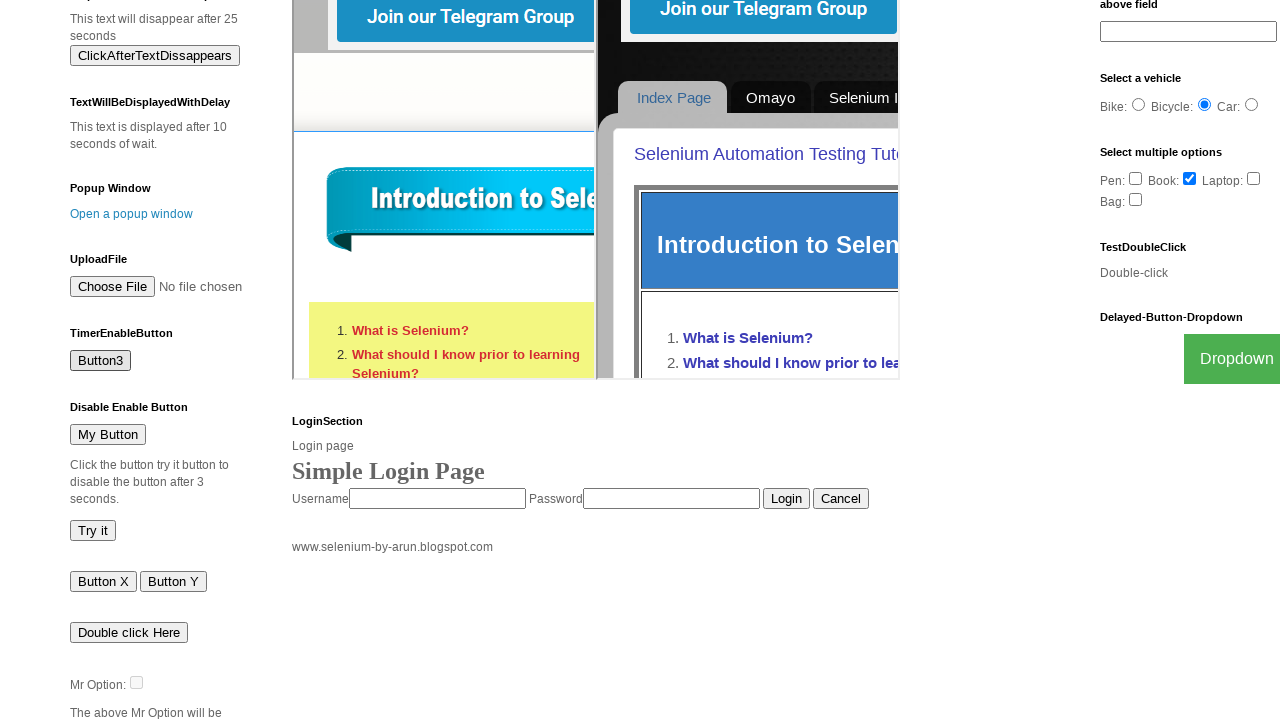

Set up alert dialog handler to accept dialogs
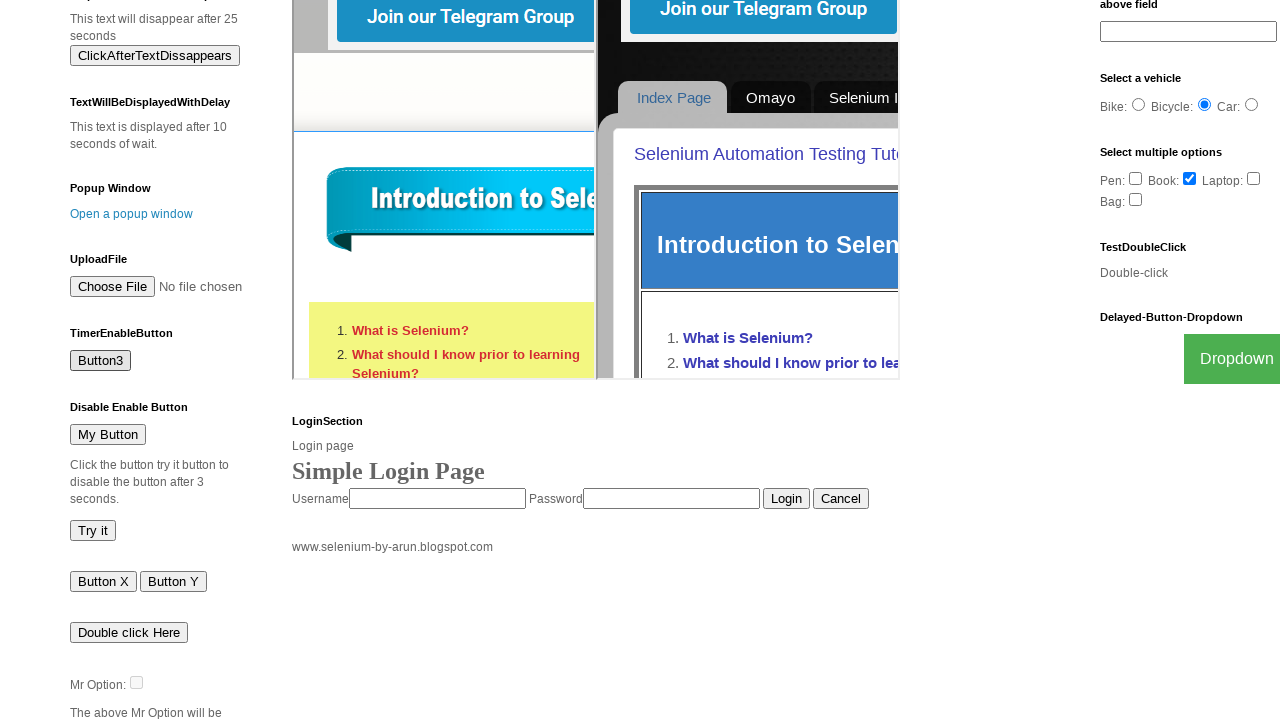

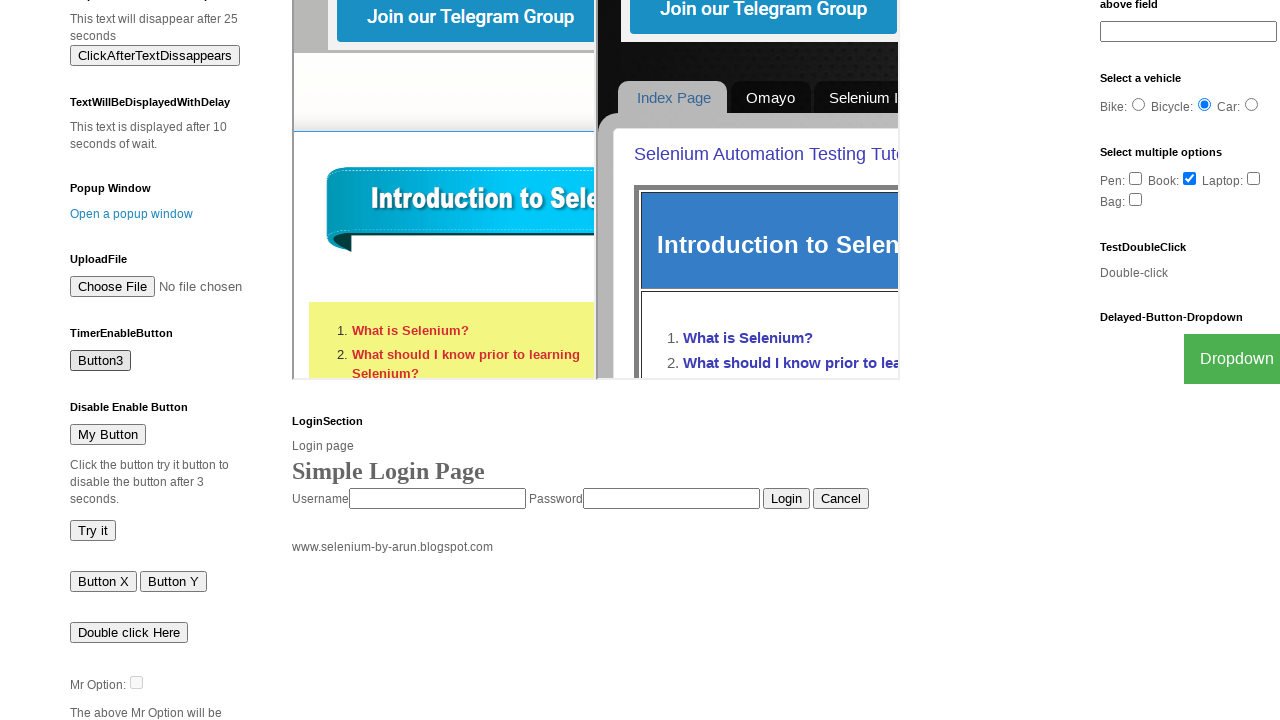